Tests highlighting an element on a page by finding a specific element by ID and visually verifying it exists on a large page with many elements.

Starting URL: http://the-internet.herokuapp.com/large

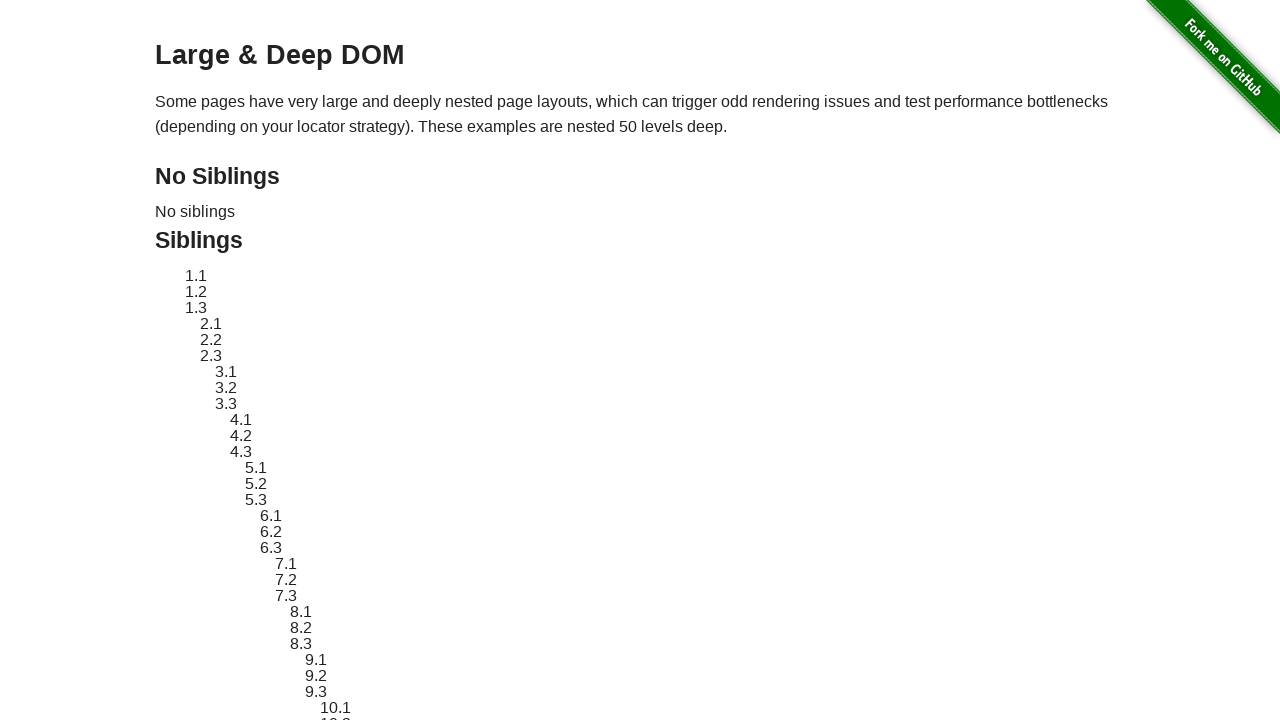

Waited for target element with ID 'sibling-2.3' to be visible on the large page
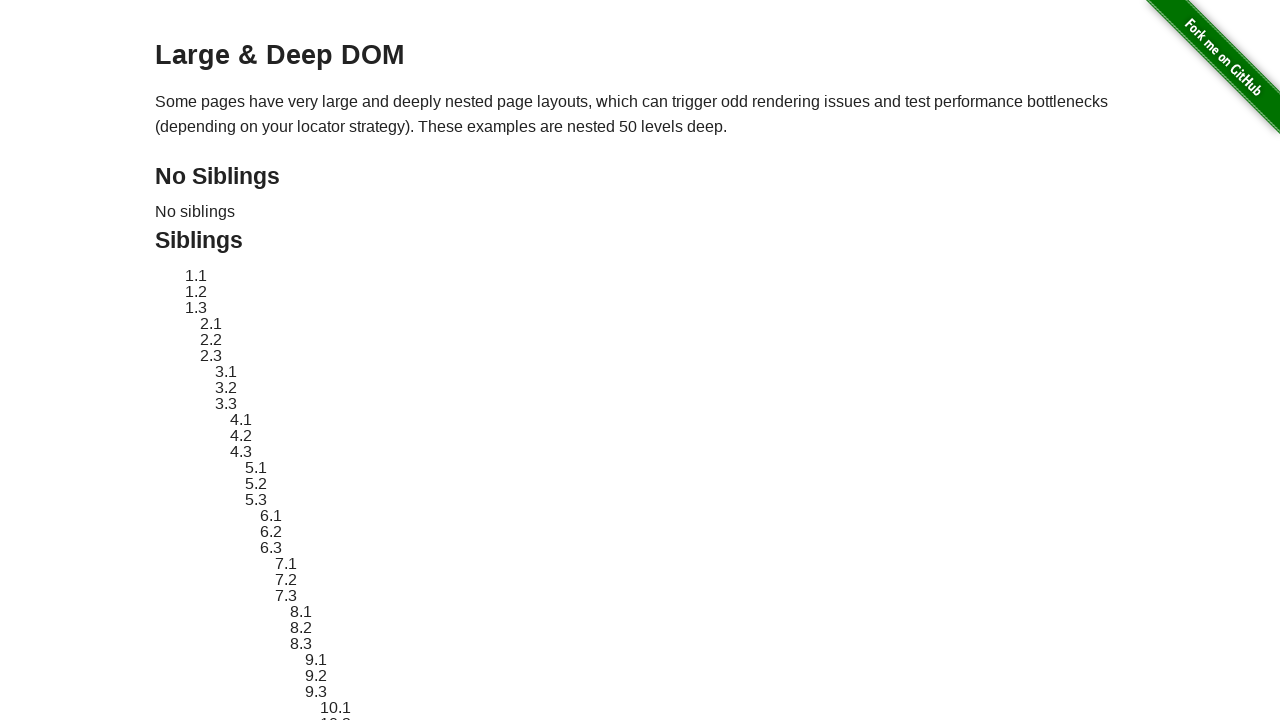

Located the target element by ID
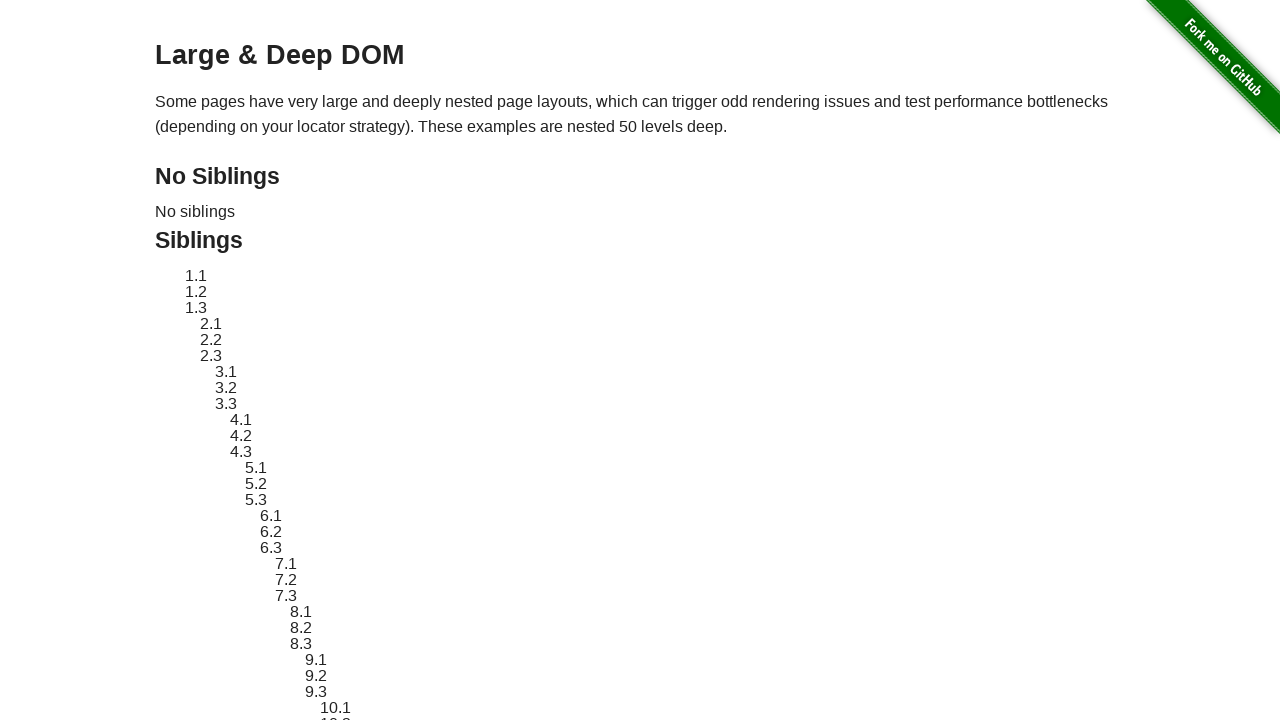

Applied red dashed border highlight to the target element
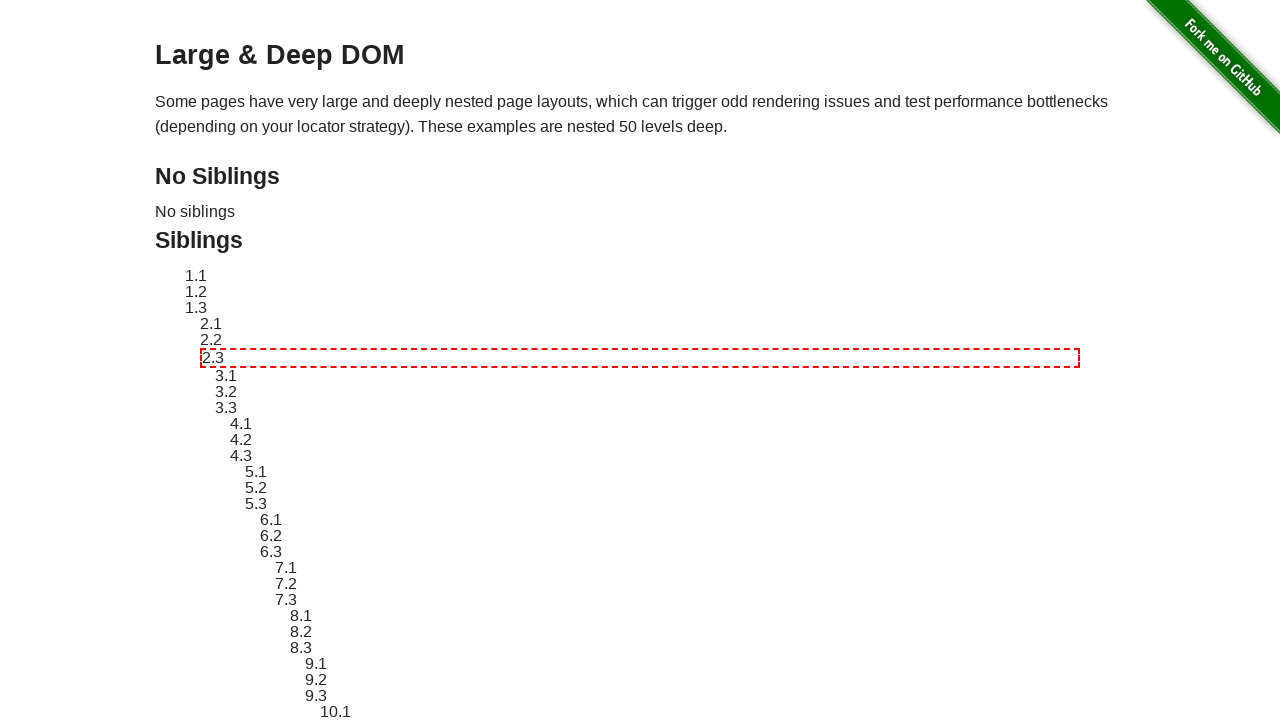

Waited 2 seconds to observe the highlighted element
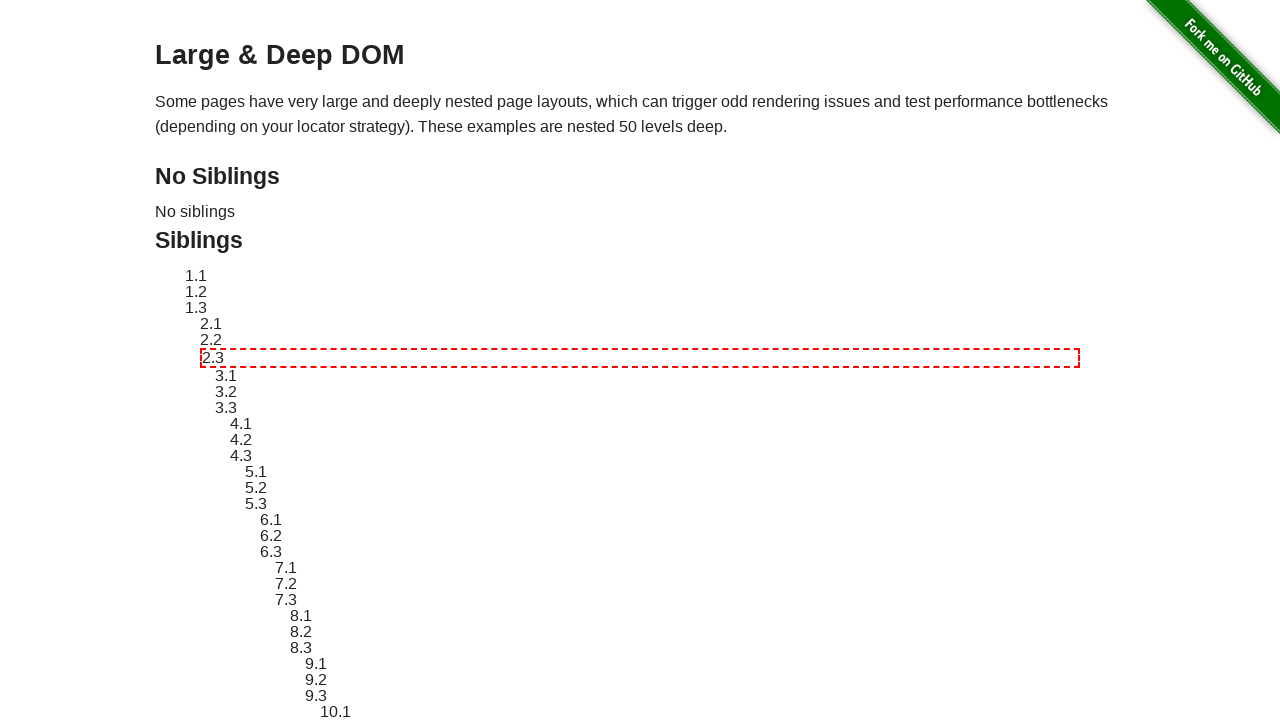

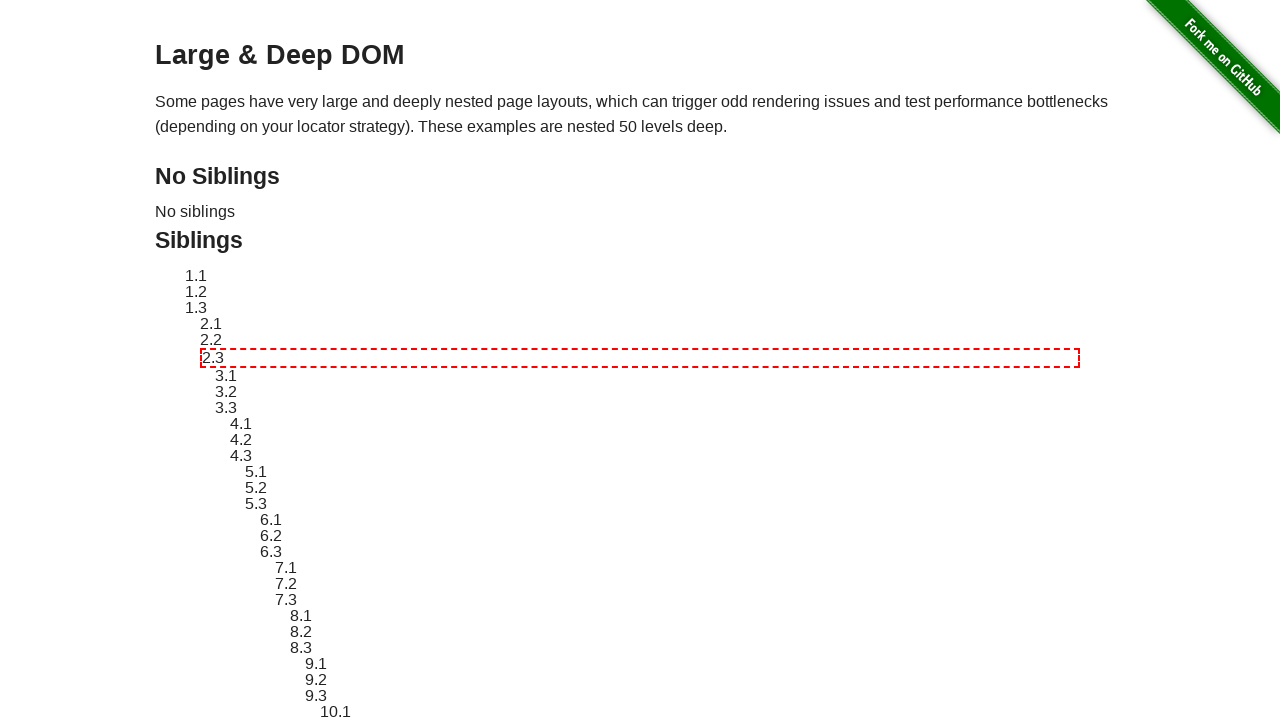